Tests radio button selection and verifies return date field enablement status

Starting URL: https://rahulshettyacademy.com/dropdownsPractise/

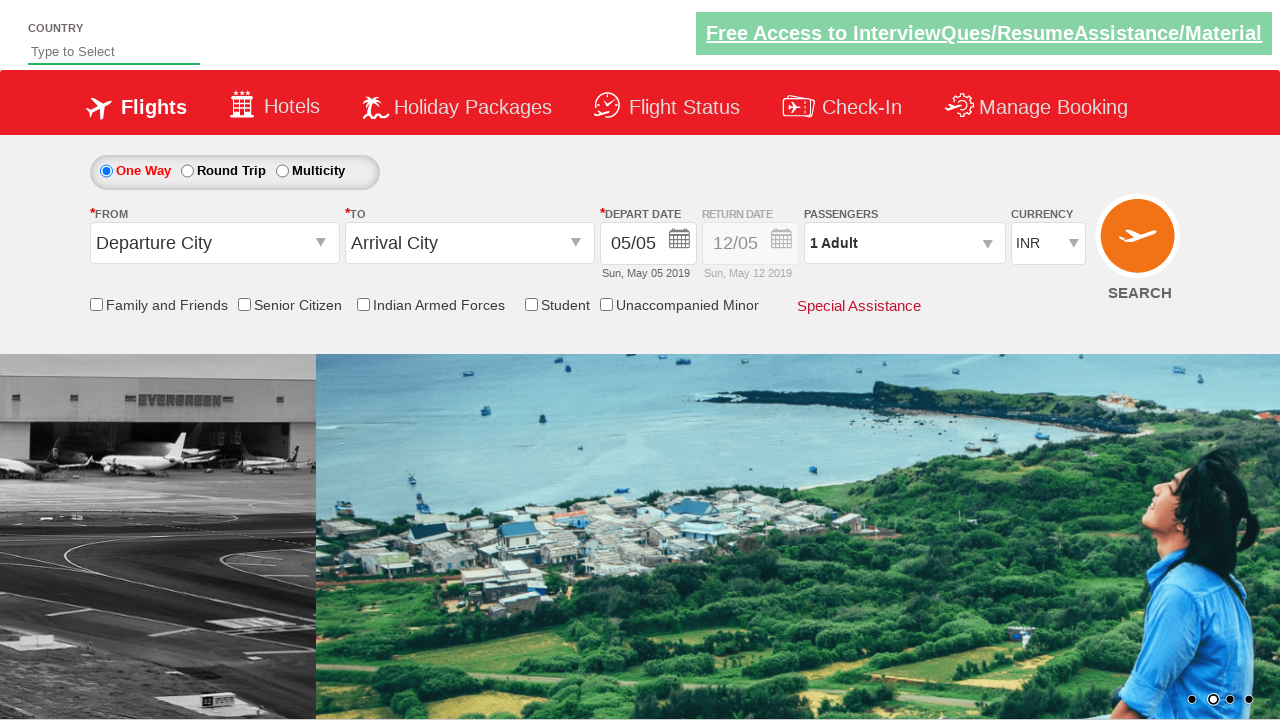

Clicked Round Trip radio button at (187, 171) on #ctl00_mainContent_rbtnl_Trip_1
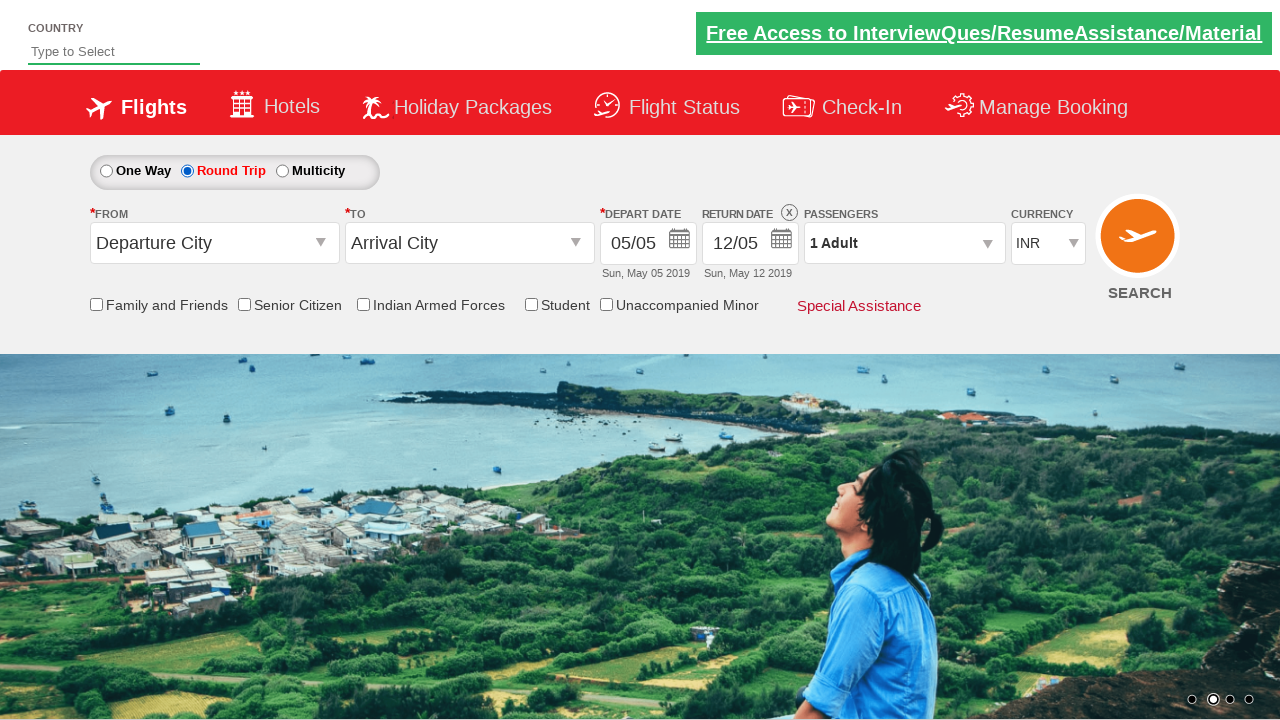

Verified return date field enablement status: False
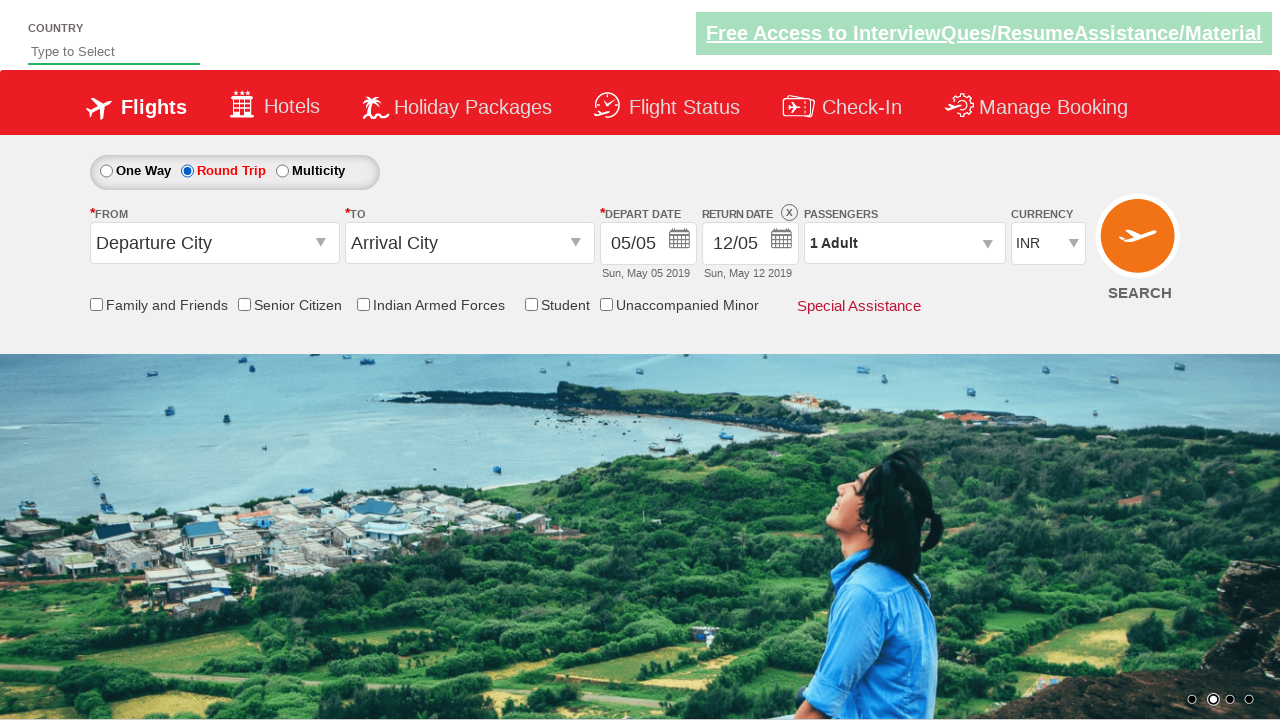

Retrieved style attribute from Div1: display: block; opacity: 1;
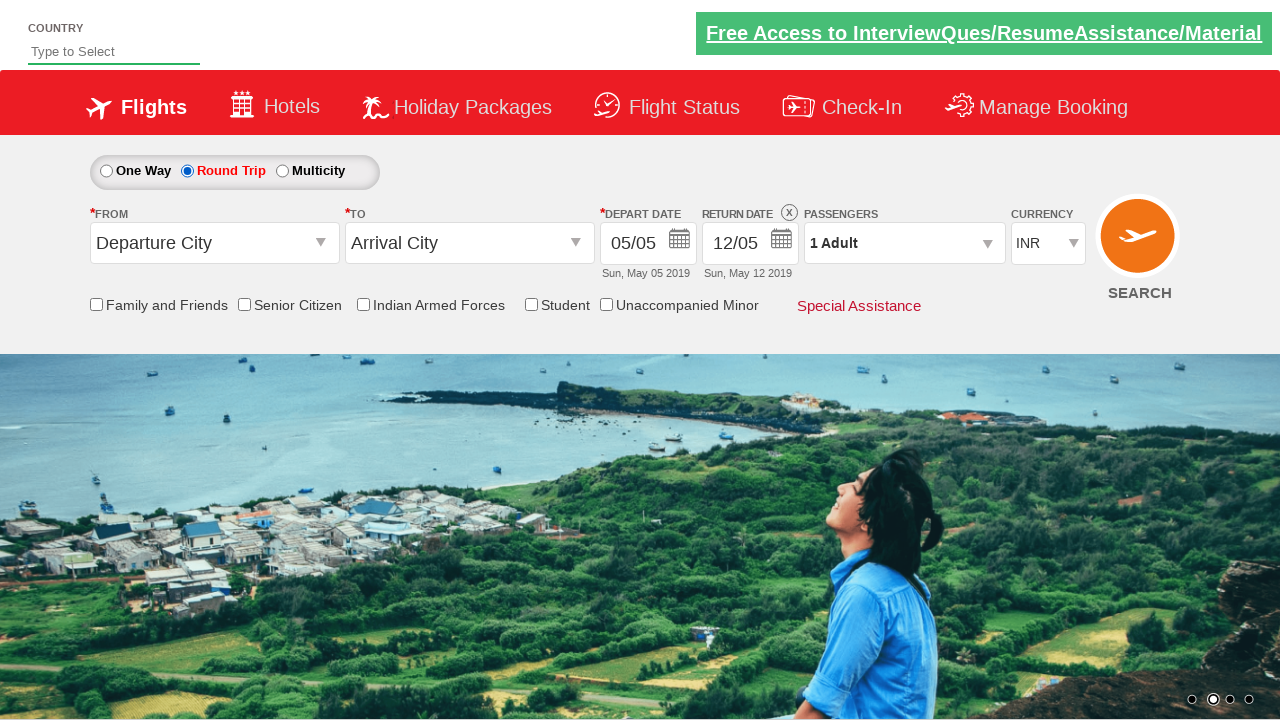

Confirmed Depart Date is Enabled based on opacity check
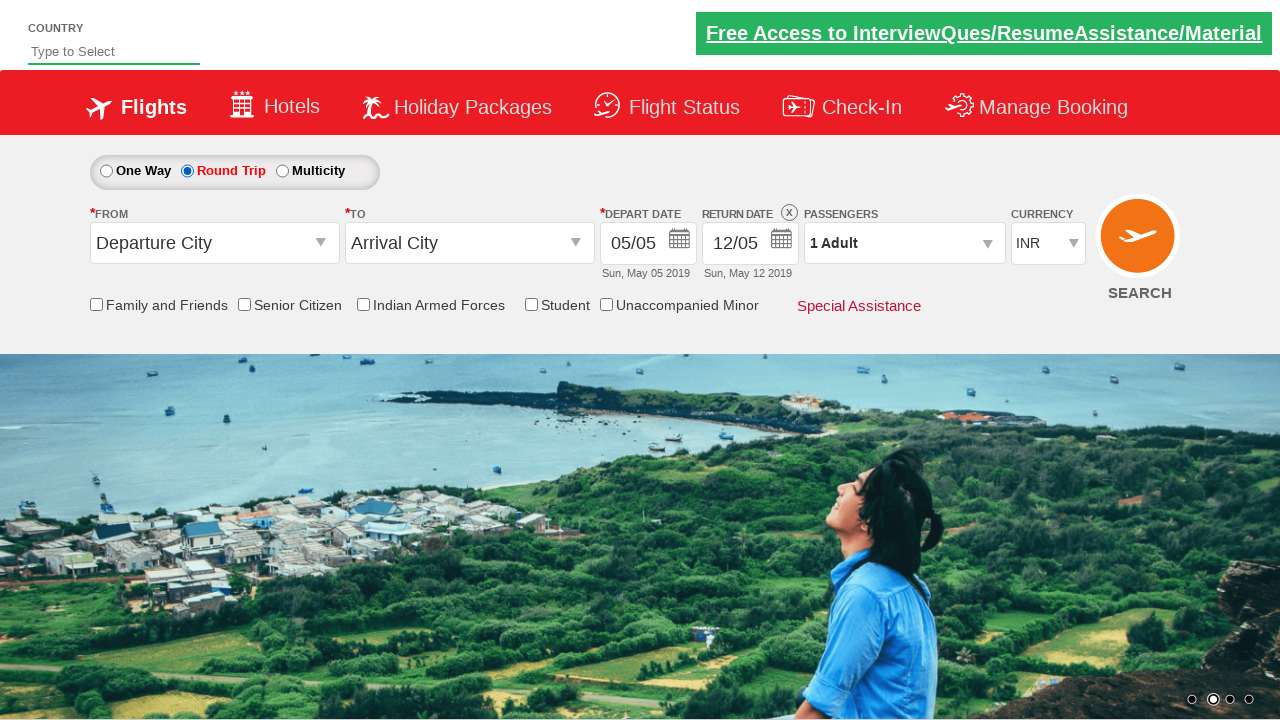

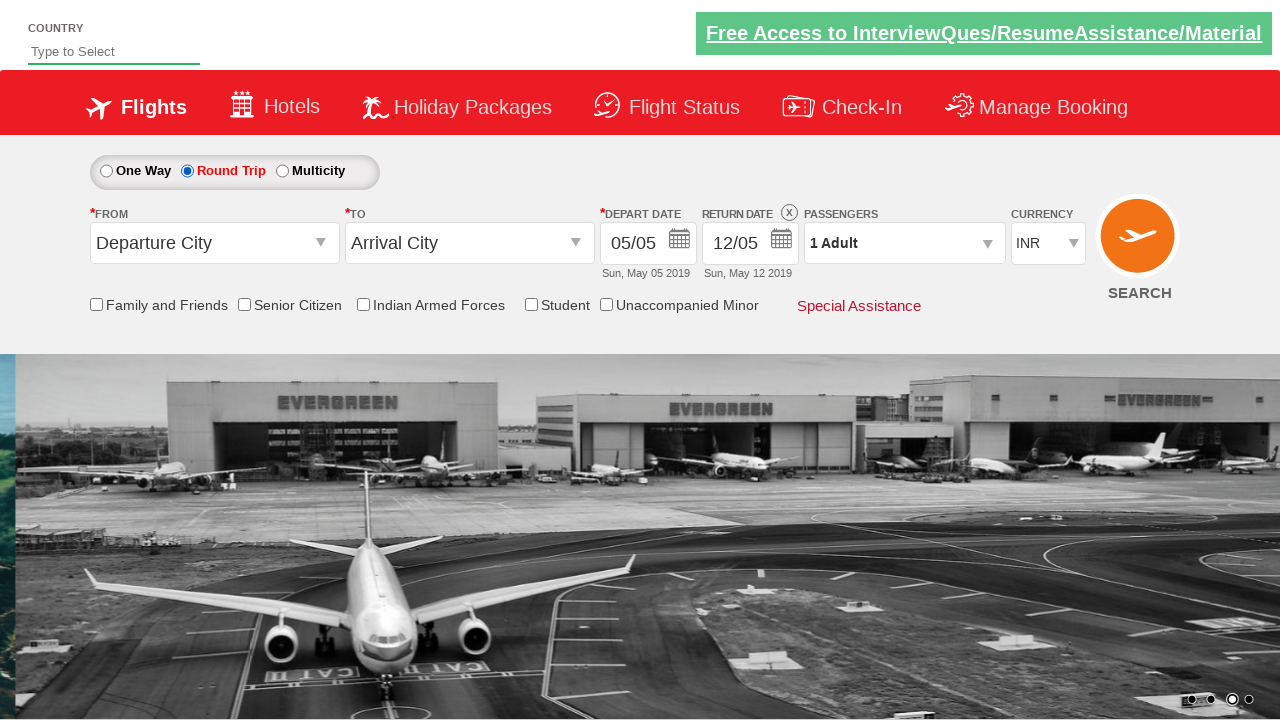